Tests right-click context menu functionality by clicking on an element and then performing a right-click to trigger the context menu

Starting URL: https://swisnl.github.io/jQuery-contextMenu/demo.html

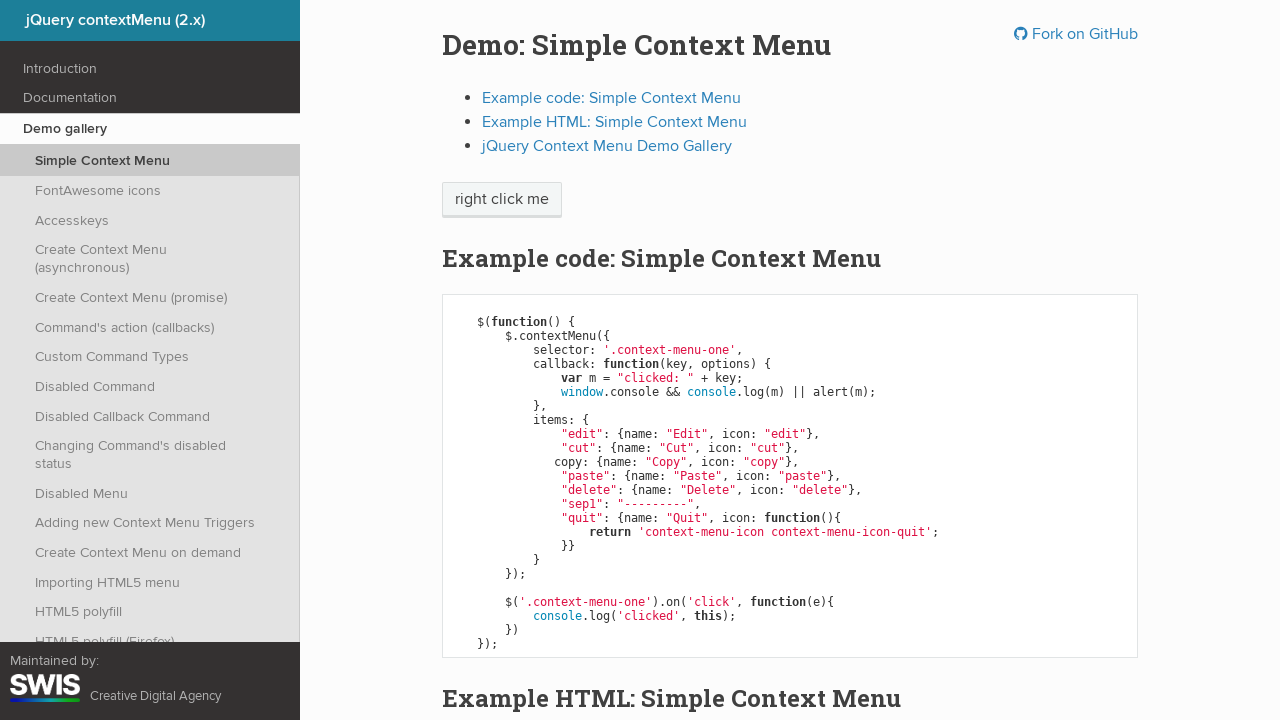

Located right-click target element
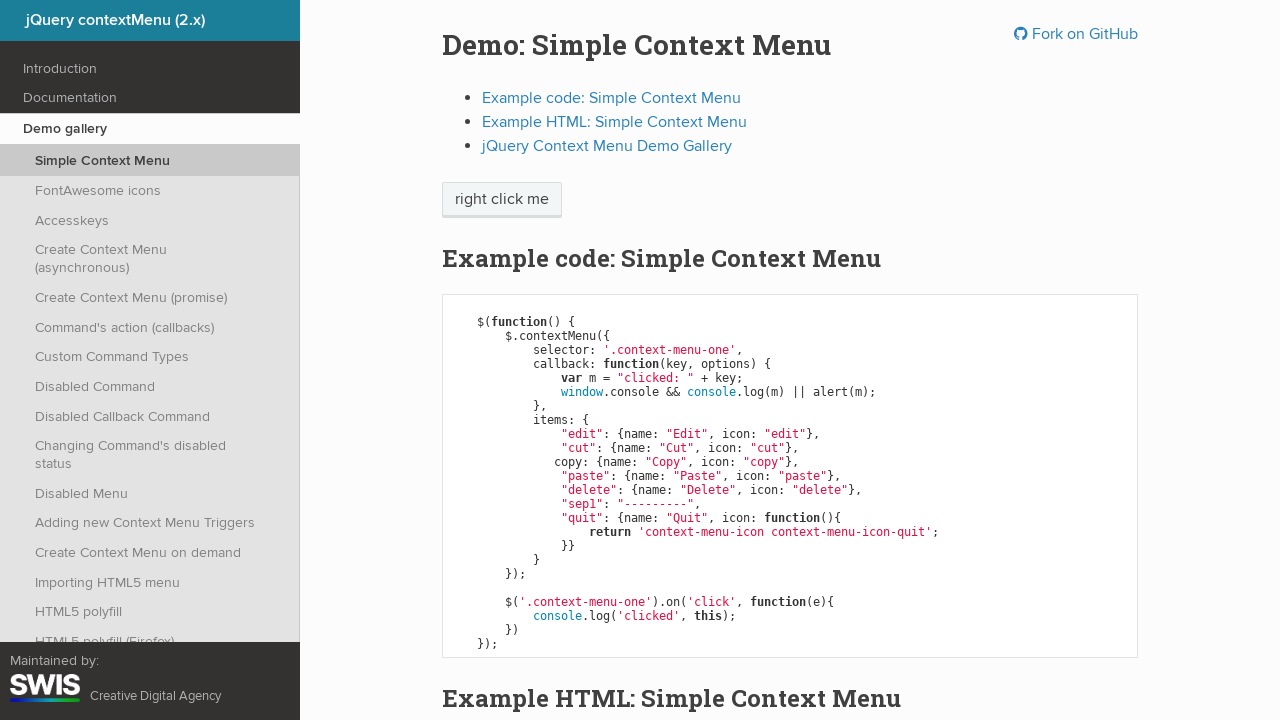

Clicked on right-click target element at (502, 200) on xpath=//span[text()='right click me']
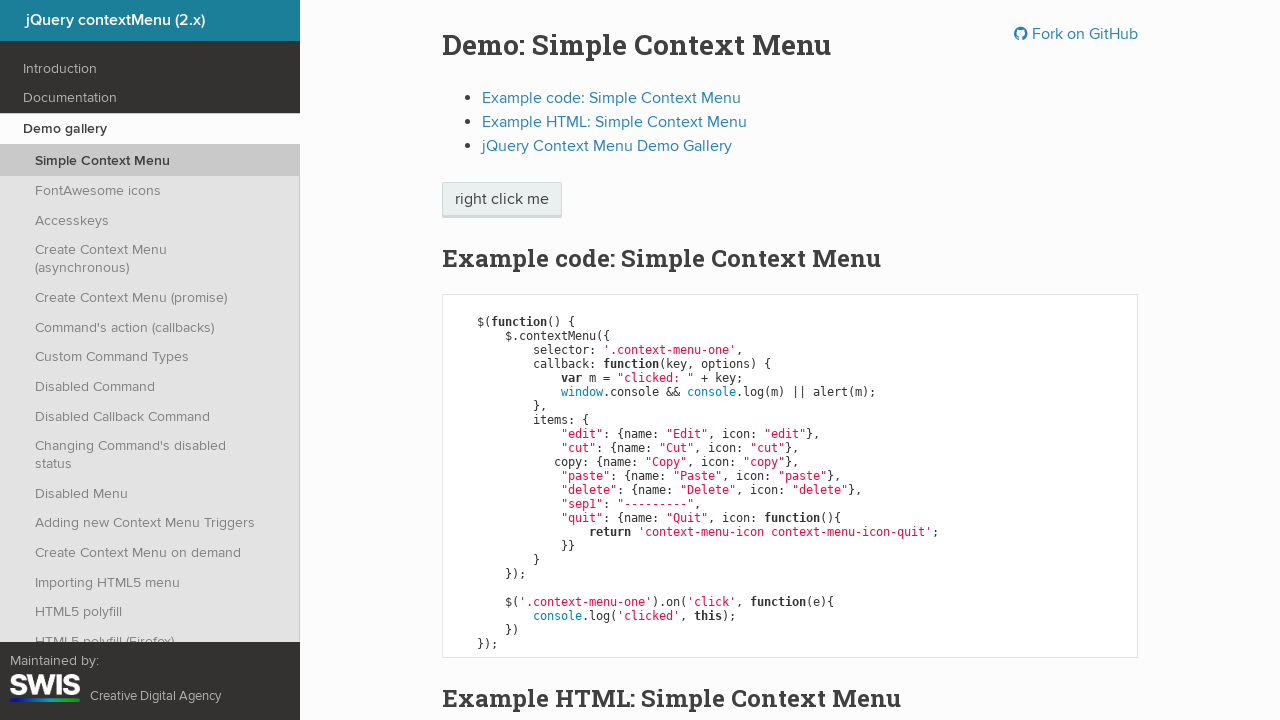

Right-clicked on element to trigger context menu at (502, 200) on xpath=//span[text()='right click me']
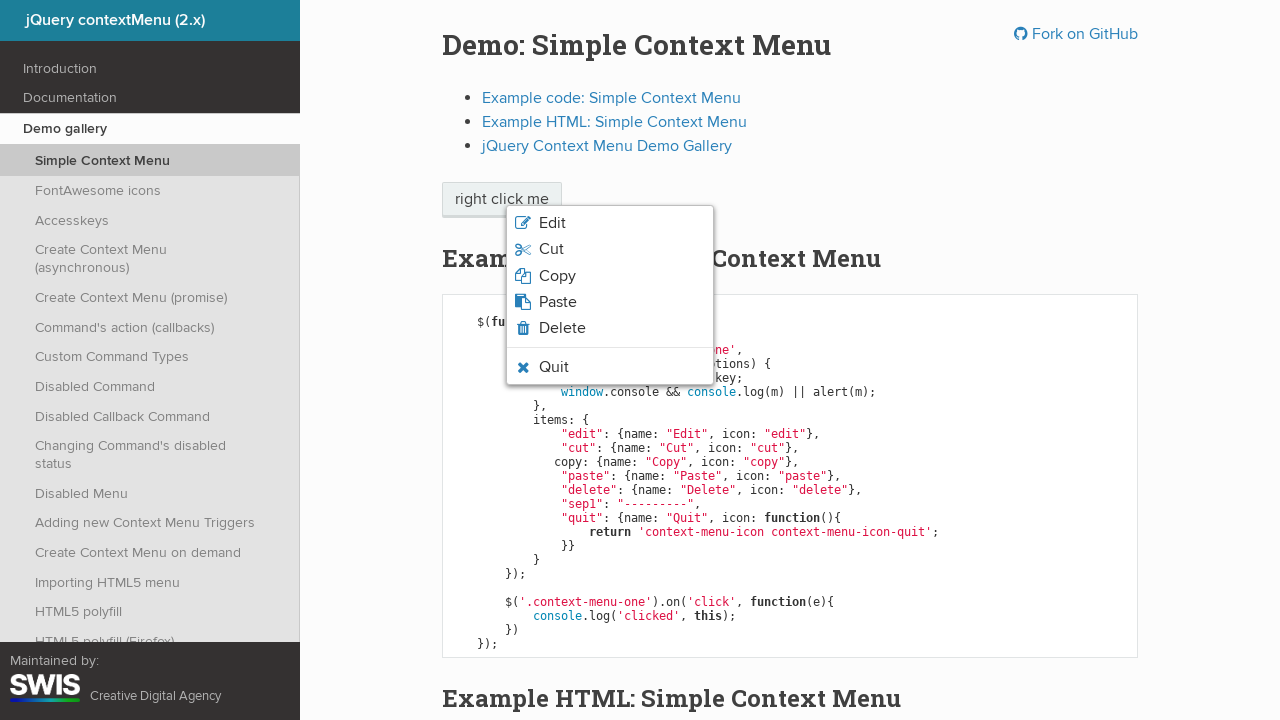

Context menu appeared
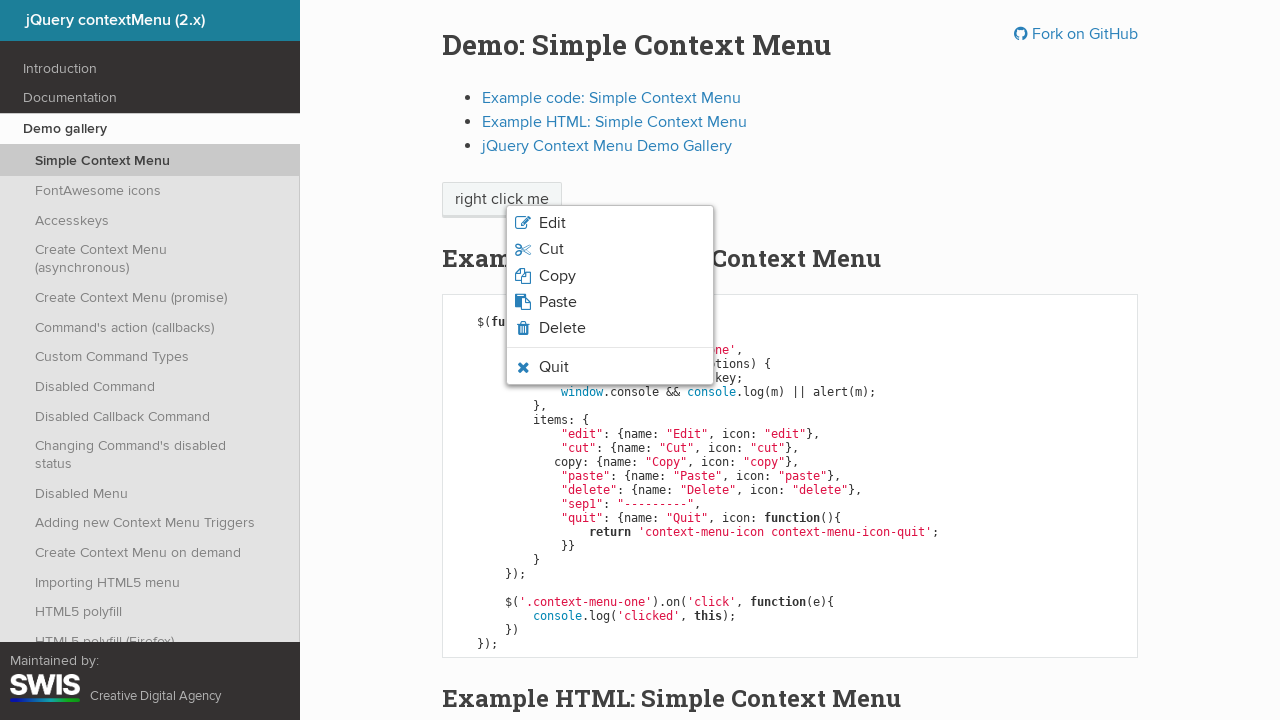

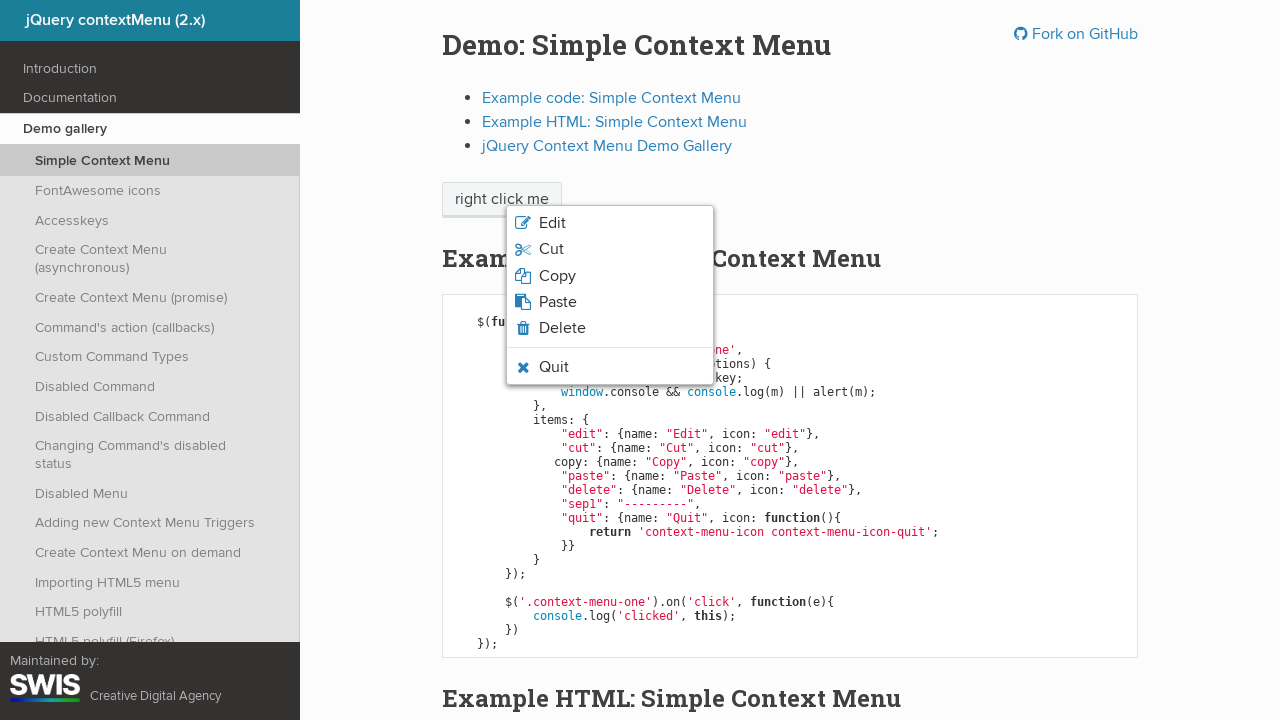